Navigates to a page, clicks on a mathematically calculated link text, then fills out a registration form with personal information and submits it

Starting URL: http://suninjuly.github.io/find_link_text

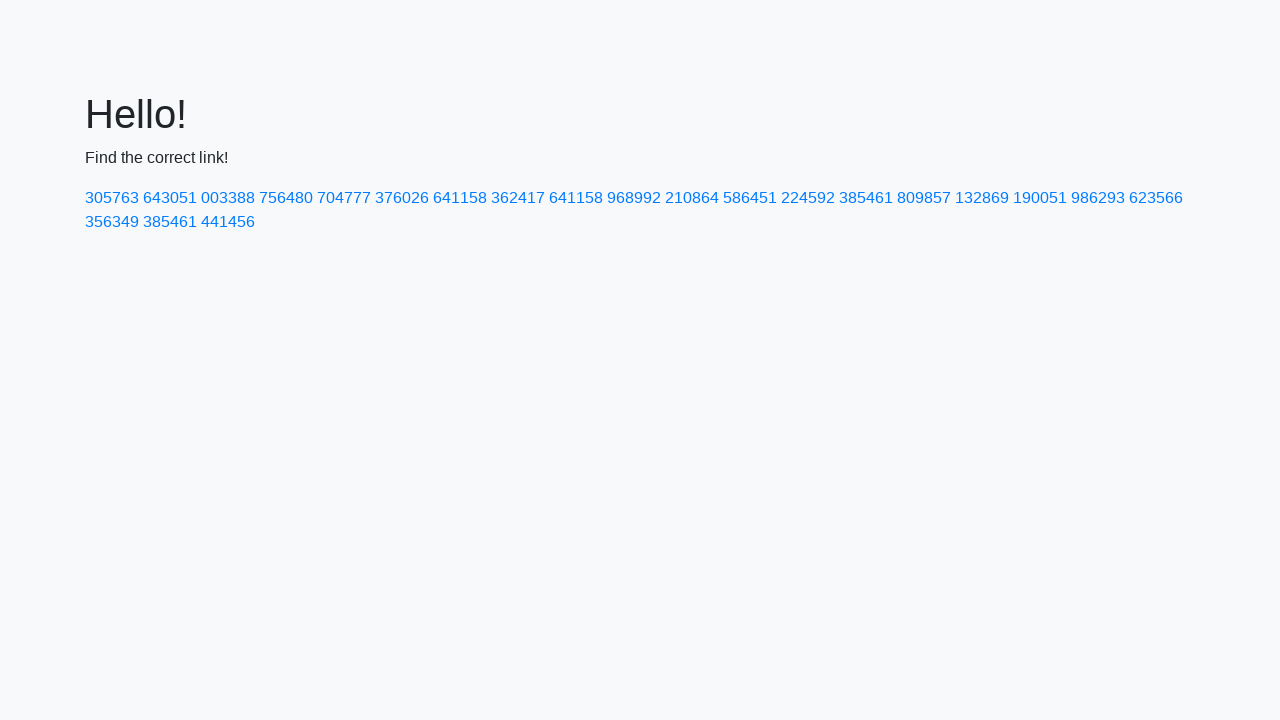

Clicked on mathematically calculated link with text '224592' at (808, 198) on text=224592
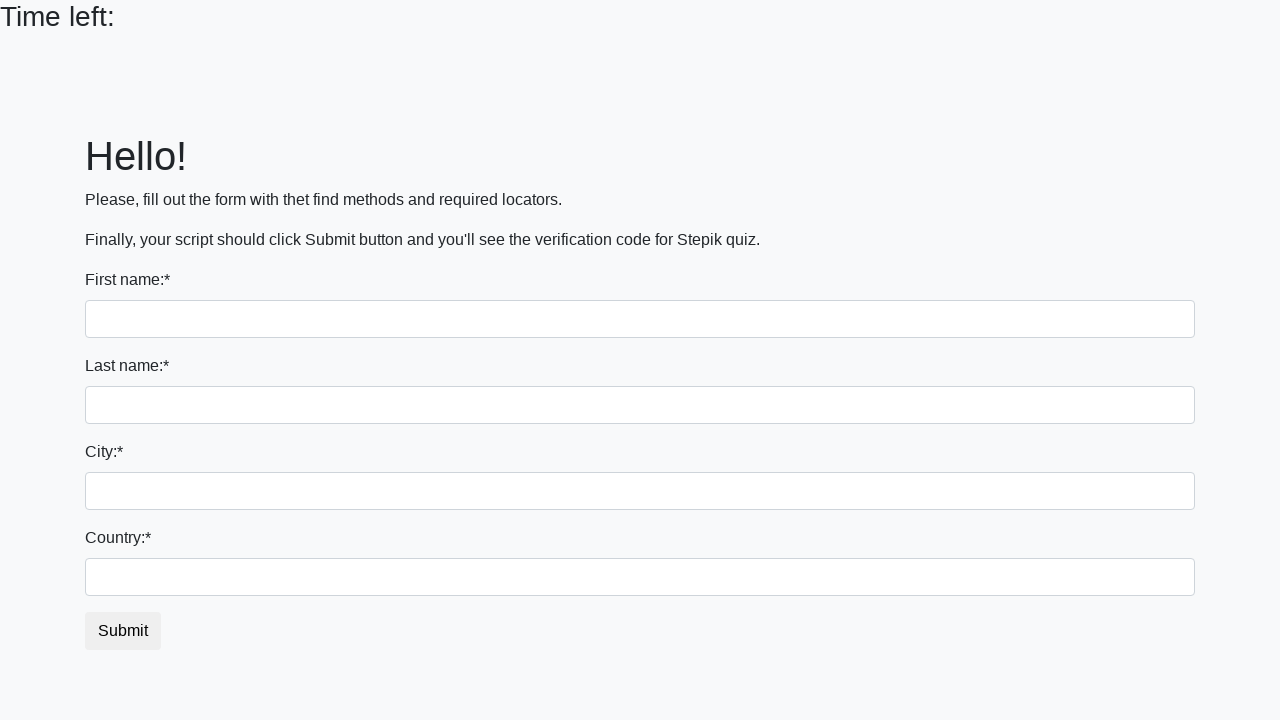

Filled first name field with 'Ivan' on input[name='first_name']
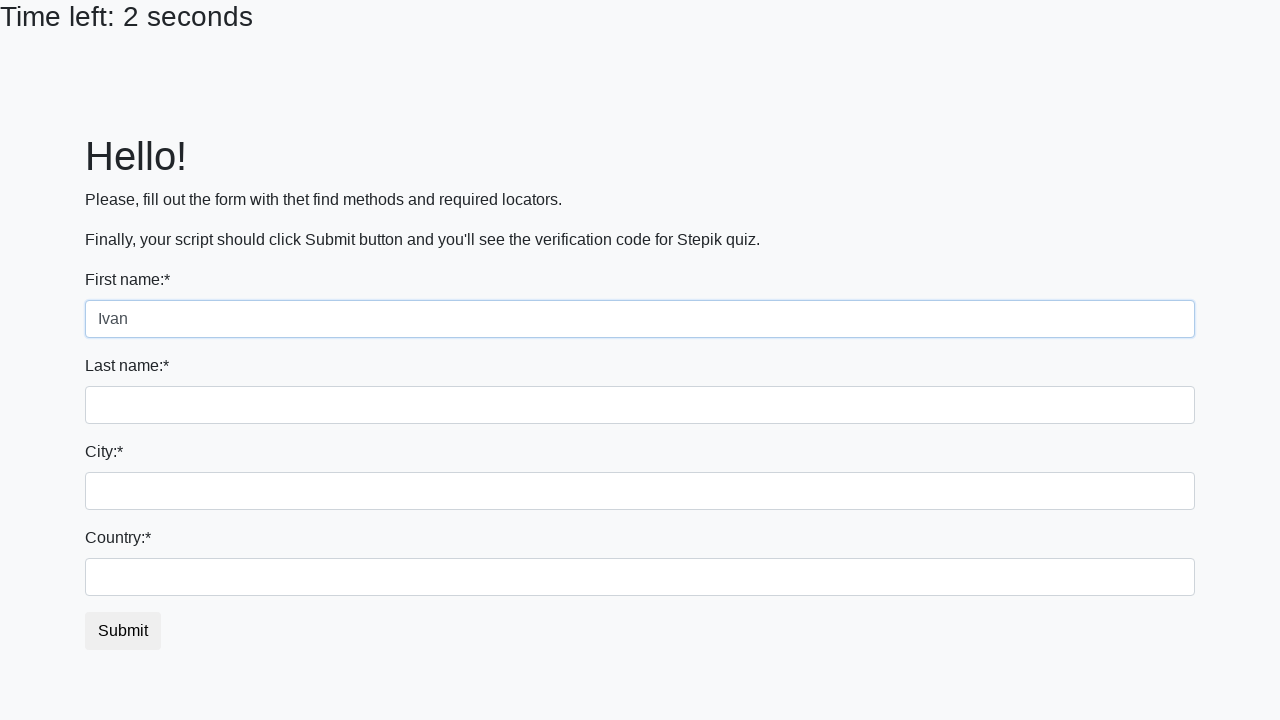

Filled last name field with 'Petrov' on input[name='last_name']
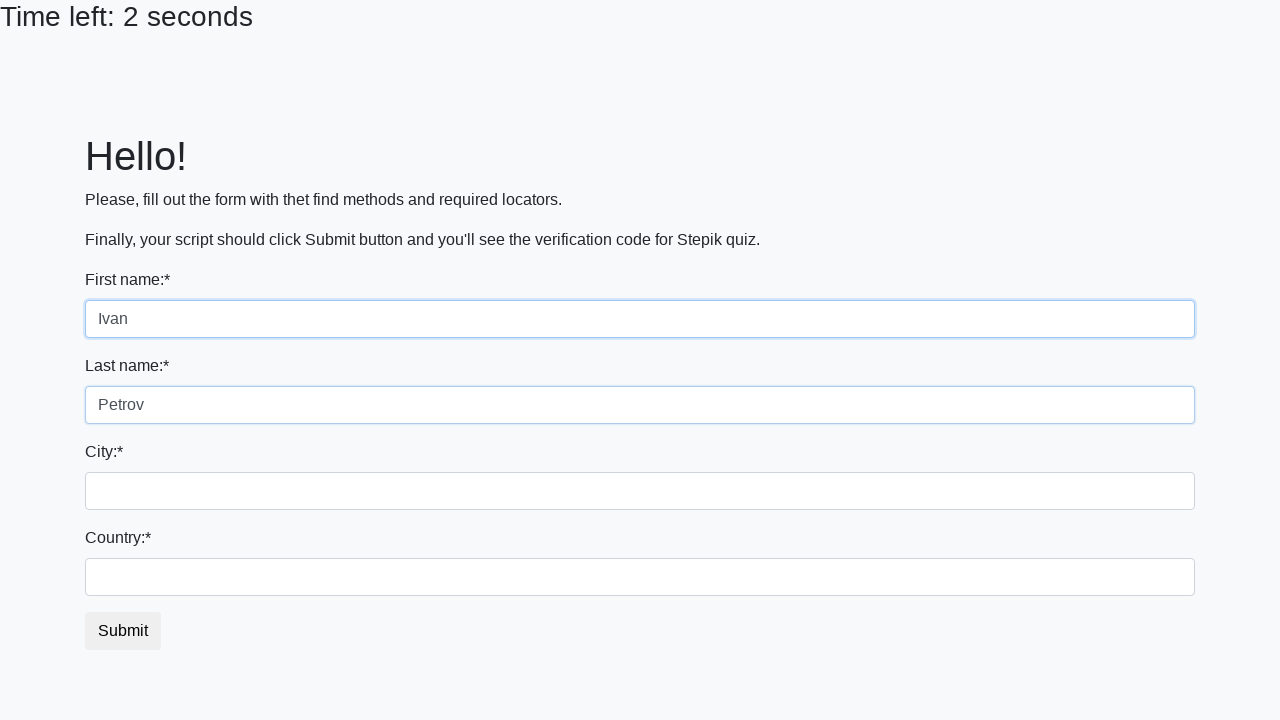

Filled city field with 'Smolensk' on .city
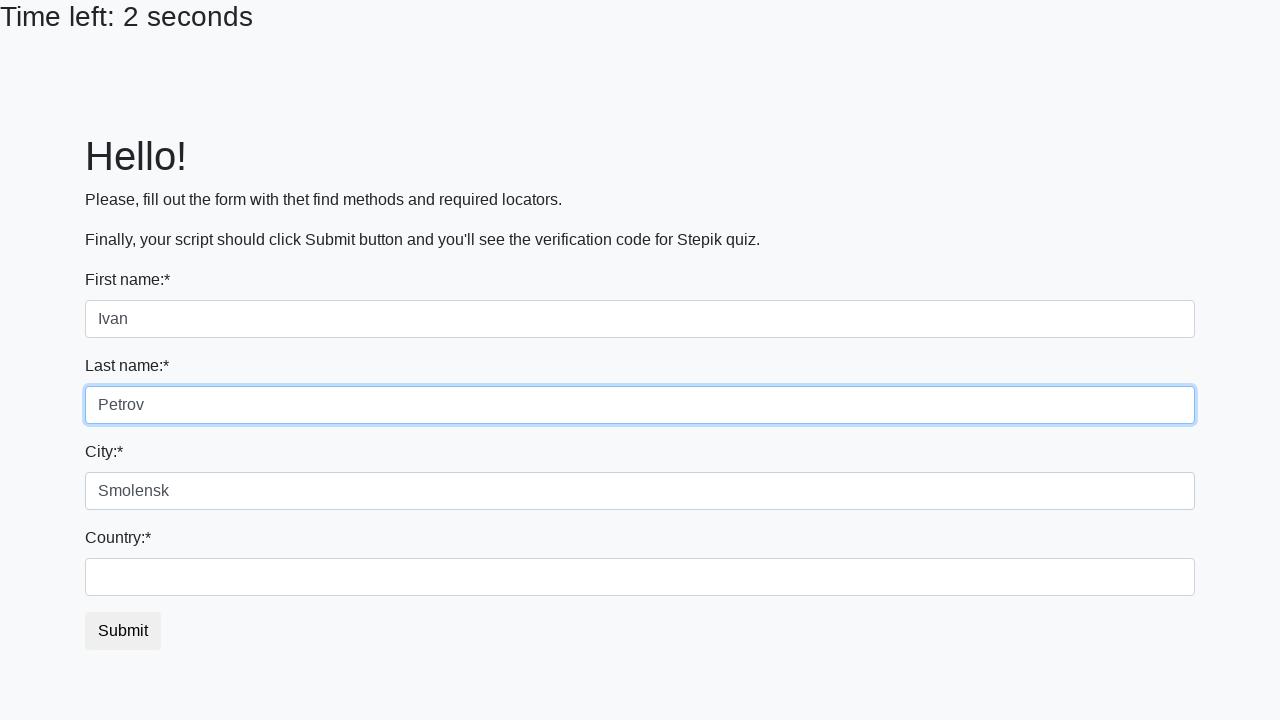

Filled country field with 'Russia' on #country
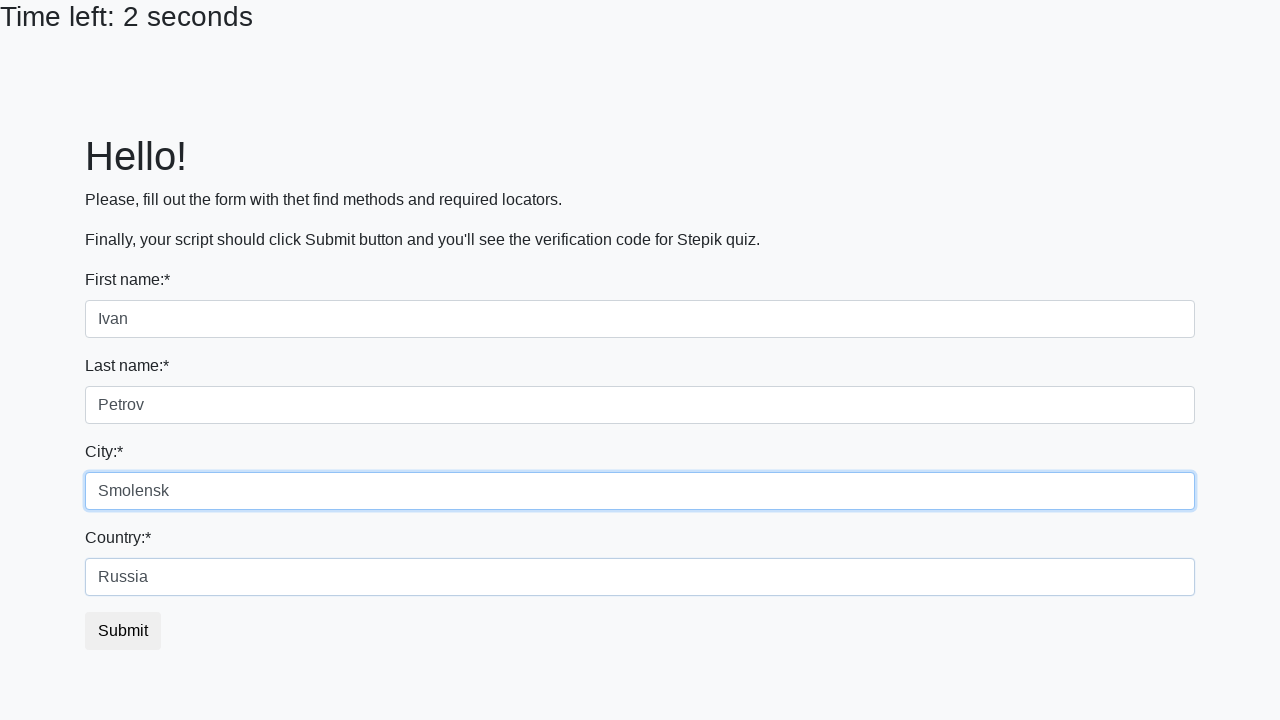

Clicked submit button to complete registration at (123, 631) on button.btn
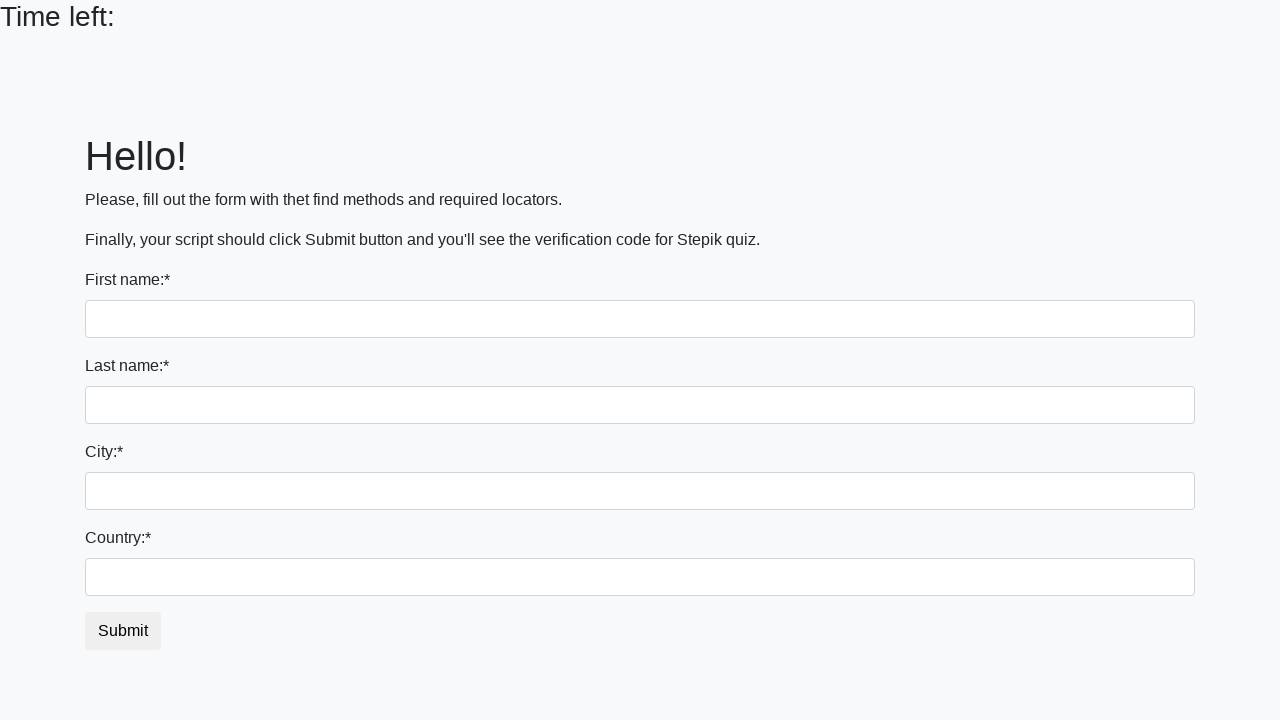

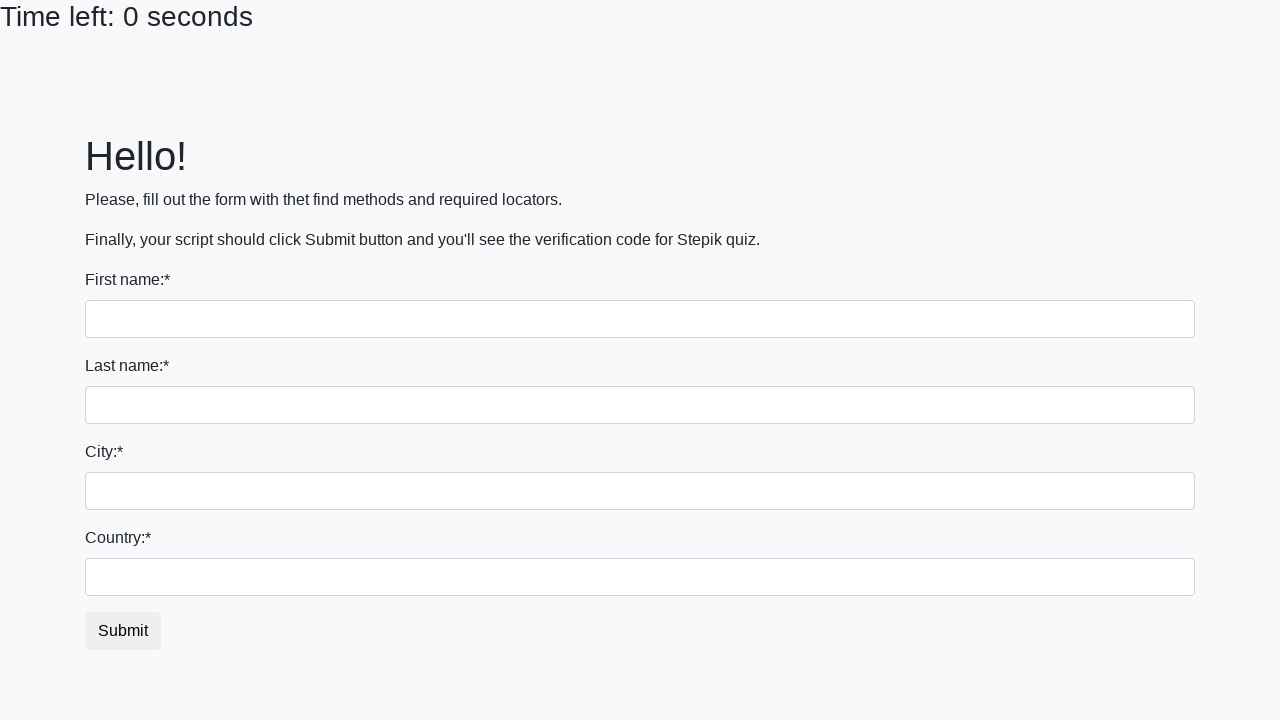